Tests the autocomplete feature on jQueryUI demo page by typing a partial string in an input field inside an iframe and selecting a suggestion from the autocomplete dropdown

Starting URL: https://jqueryui.com/autocomplete/

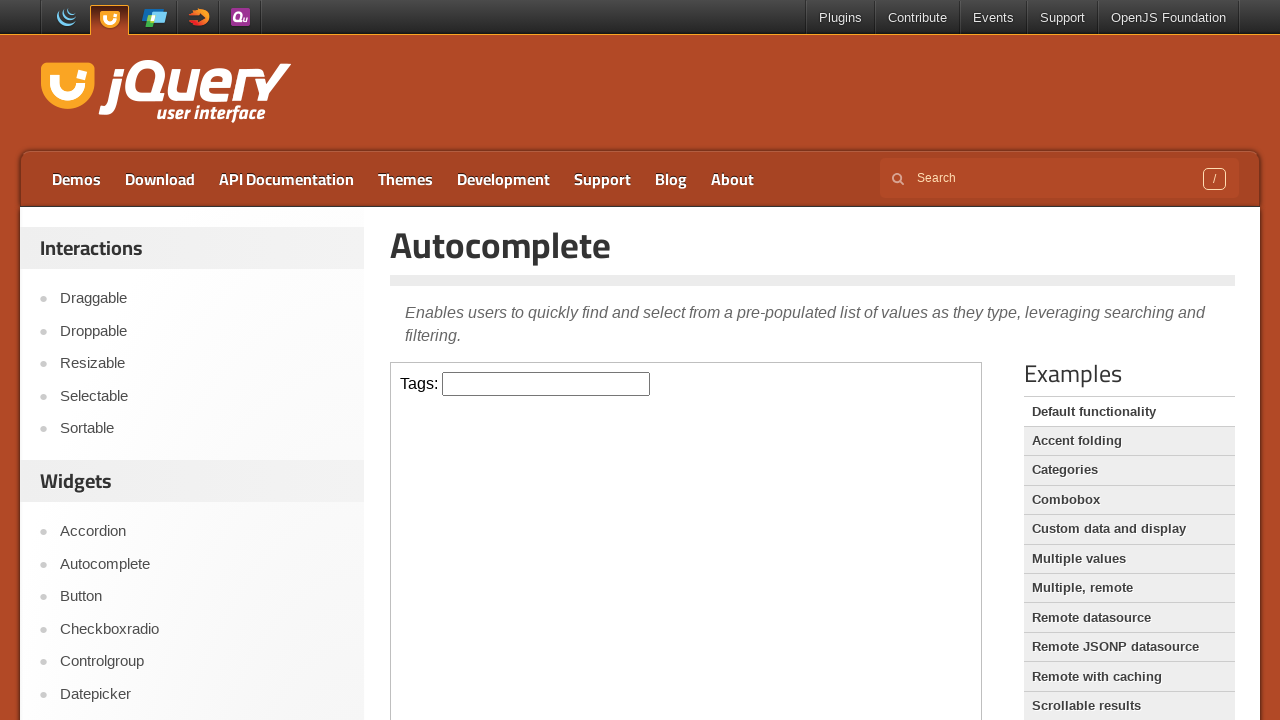

Clicked on the input field inside the iframe at (546, 384) on iframe >> internal:control=enter-frame >> input
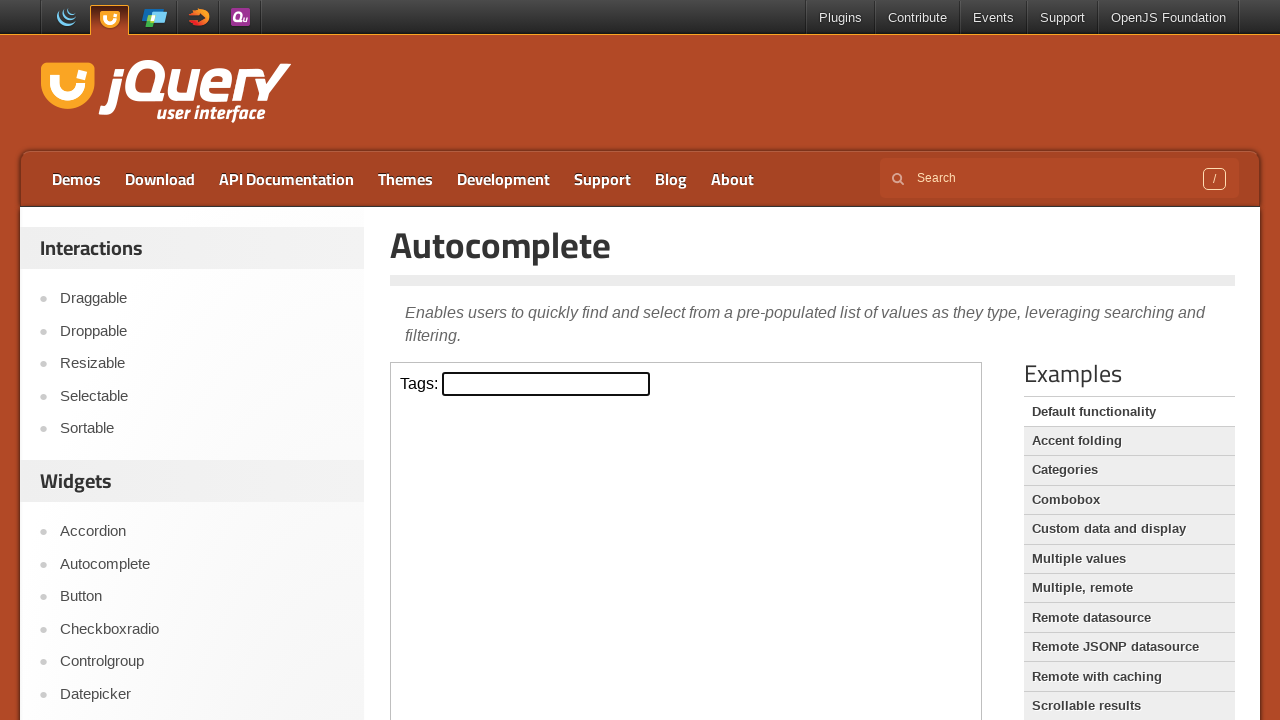

Filled input field with 'P' to trigger autocomplete suggestions on iframe >> internal:control=enter-frame >> input
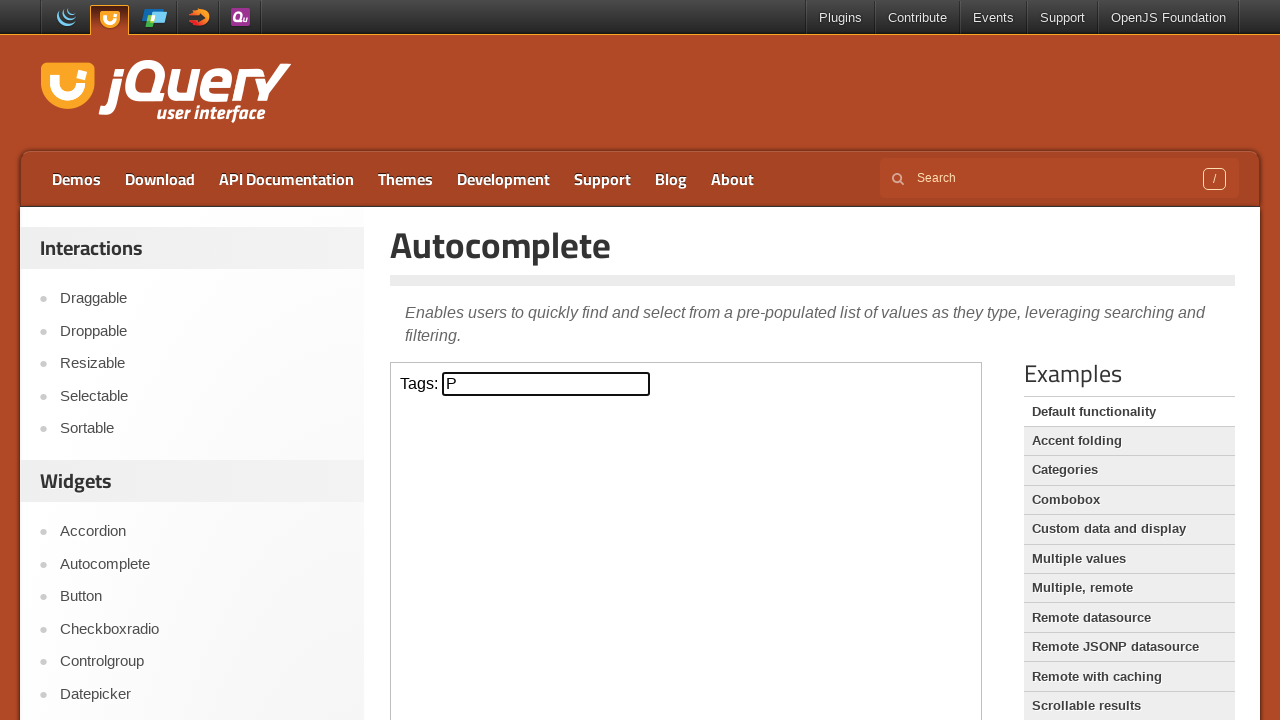

Selected 'Python' option from autocomplete dropdown at (546, 577) on iframe >> internal:control=enter-frame >> text=Python
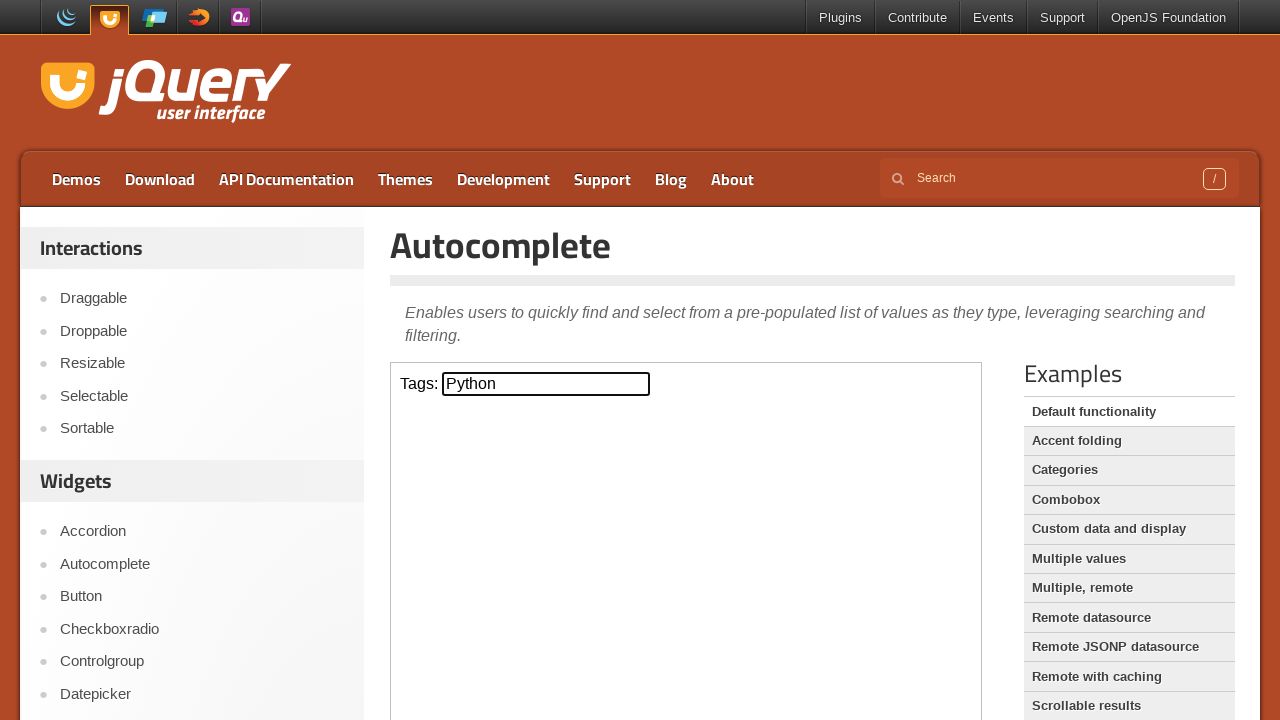

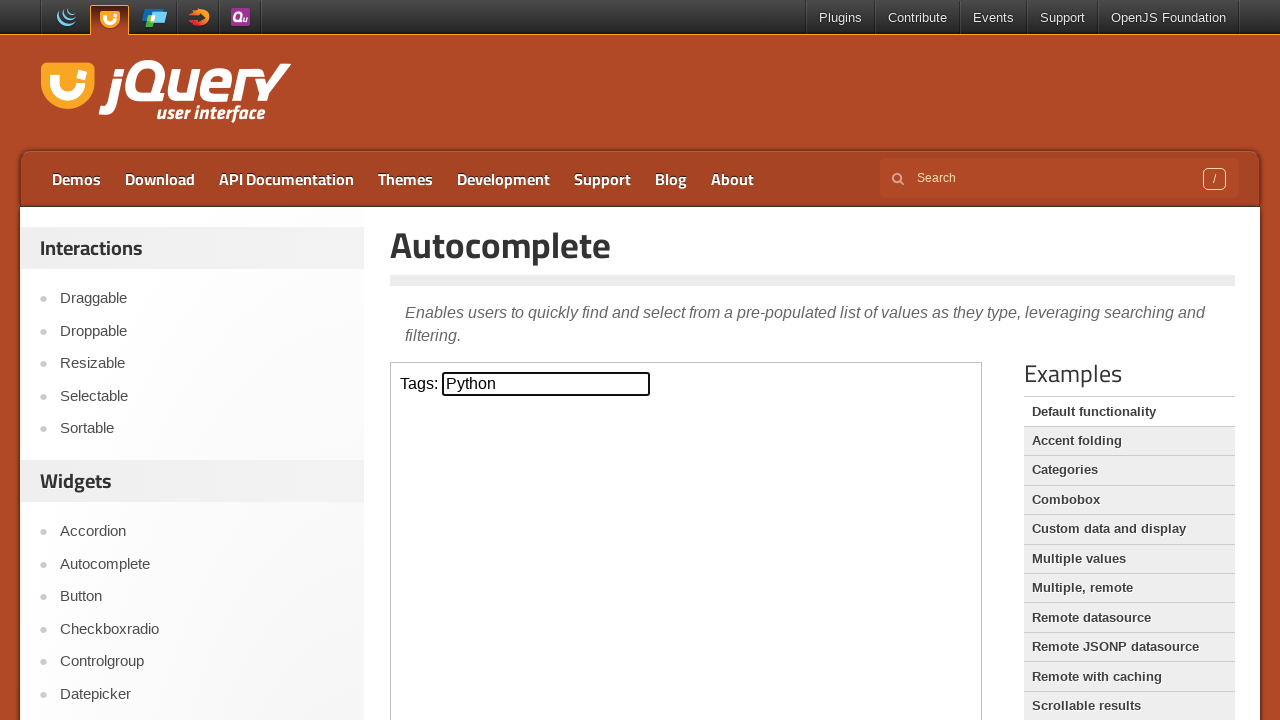